Tests Infinite Scroll page by scrolling multiple times and verifying new content loads

Starting URL: https://the-internet.herokuapp.com/

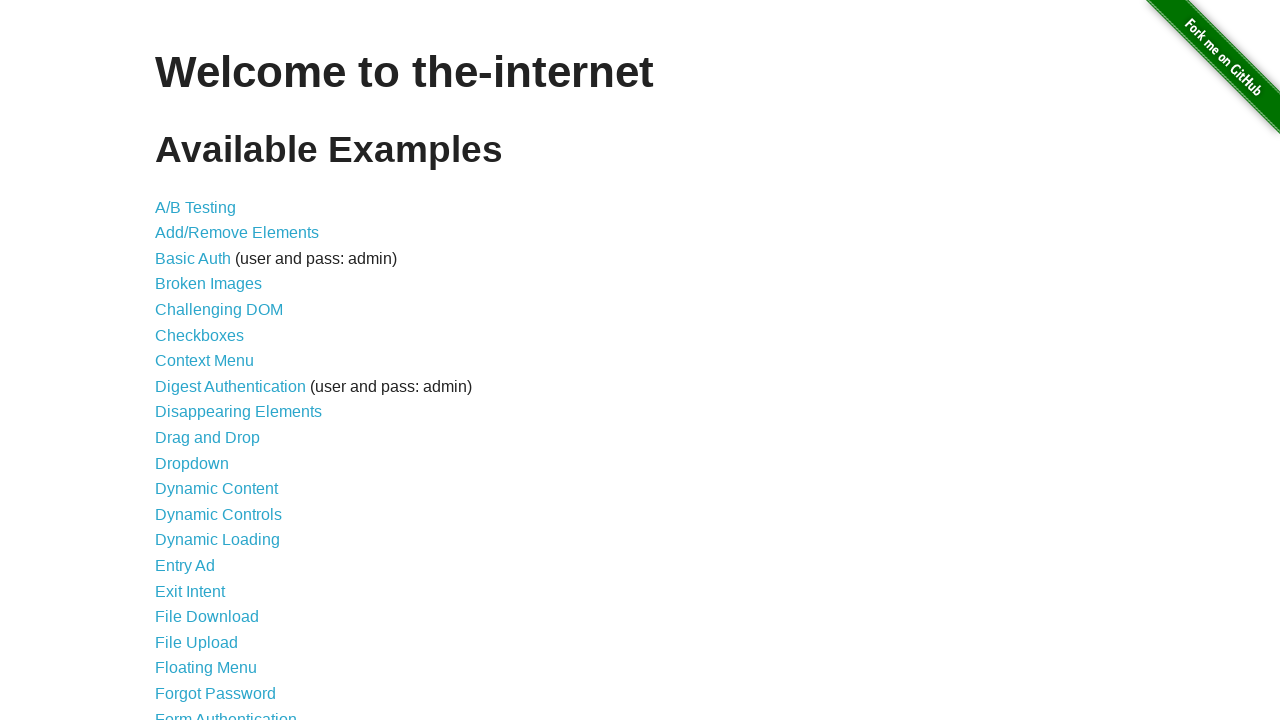

Clicked on Infinite Scroll link at (201, 360) on a[href='/infinite_scroll']
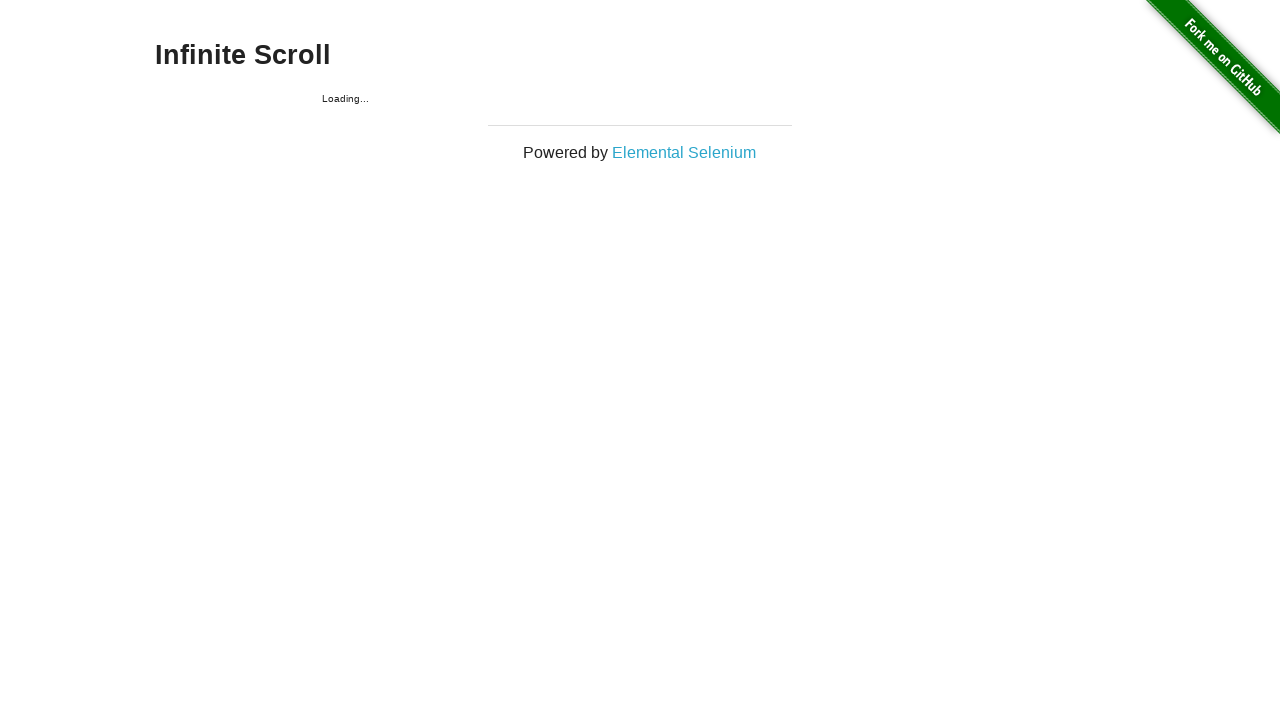

Located content elements with class .jscroll-added
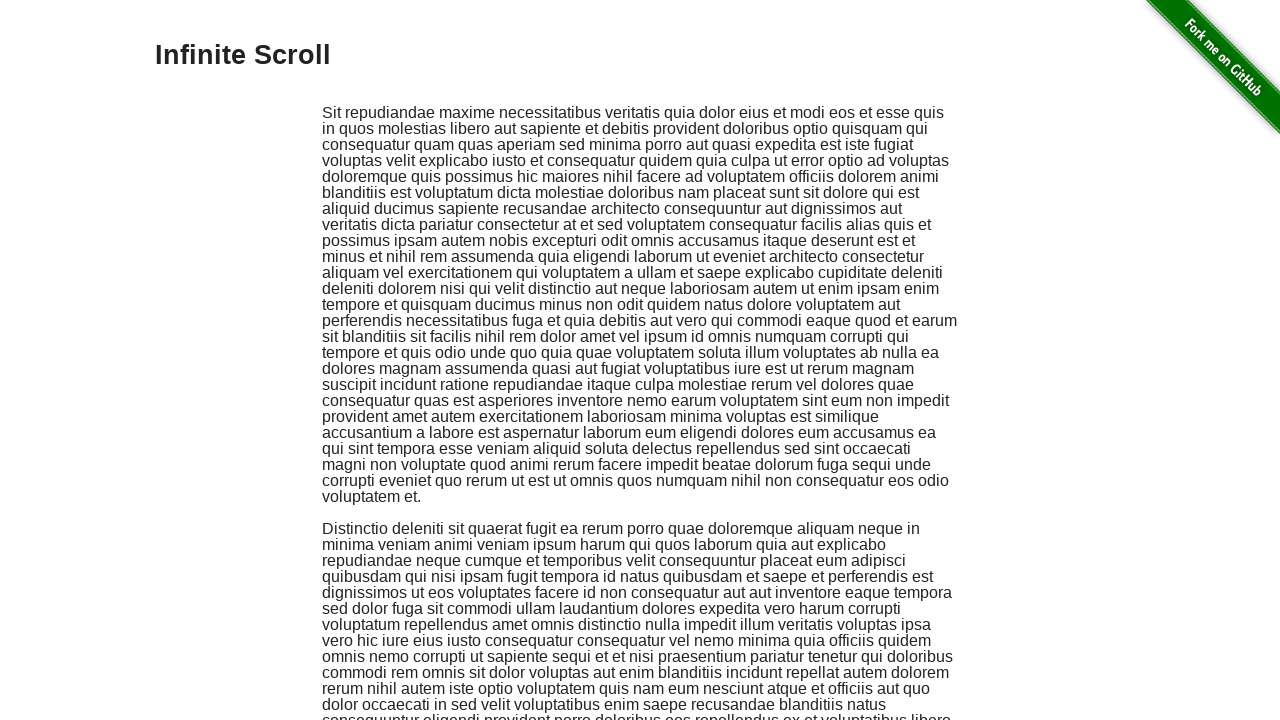

Counted initial content elements: 2 items
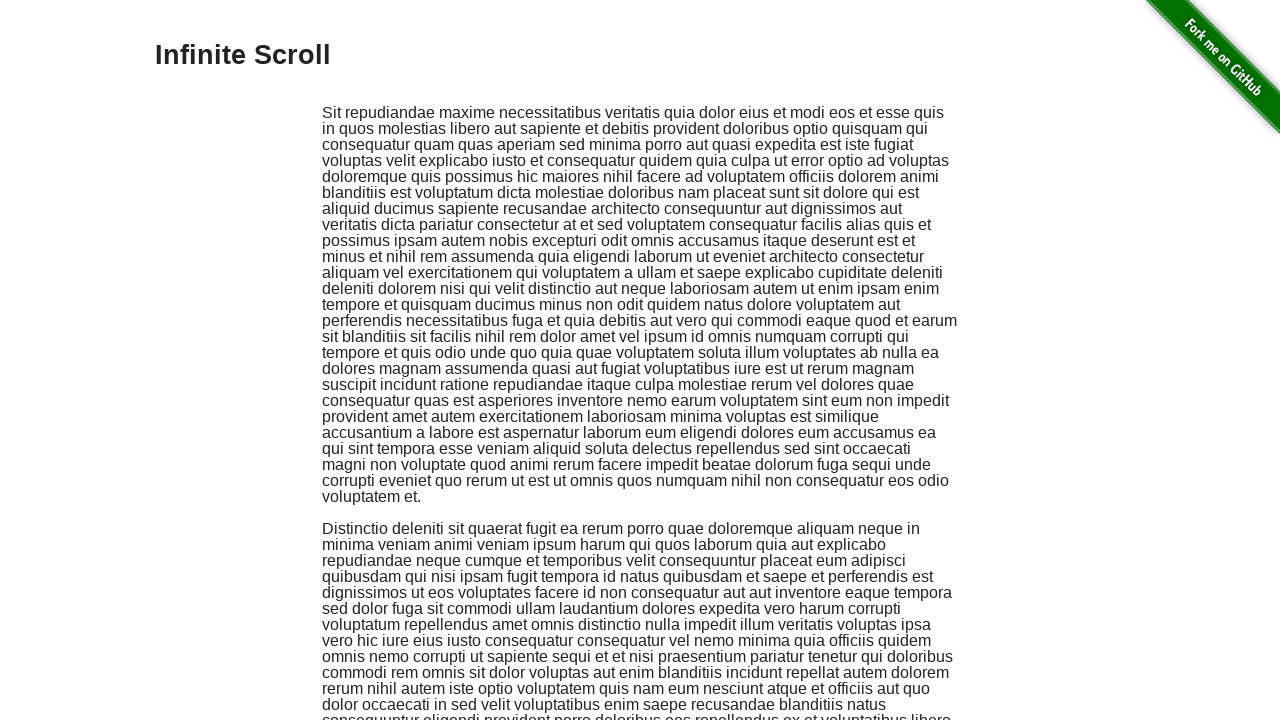

Scrolled down by window height (iteration 1)
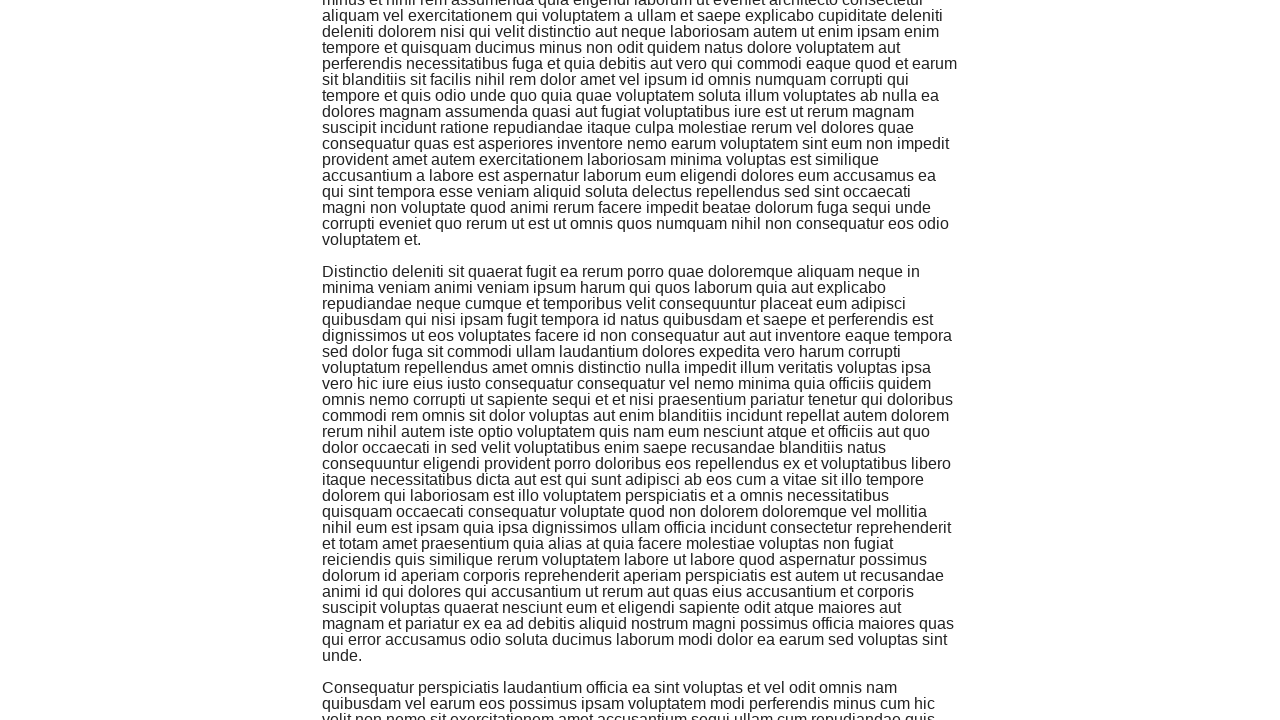

Waited 1 second for new content to load
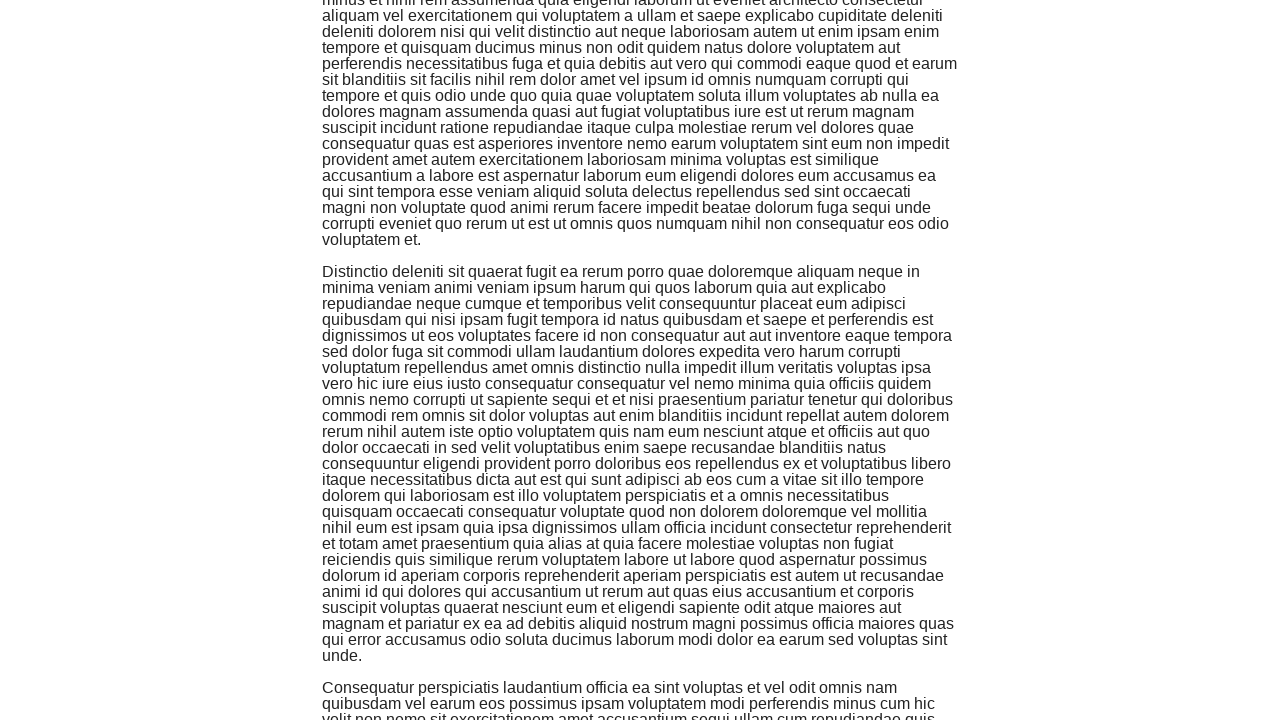

Verified content increased from 2 to 3 items
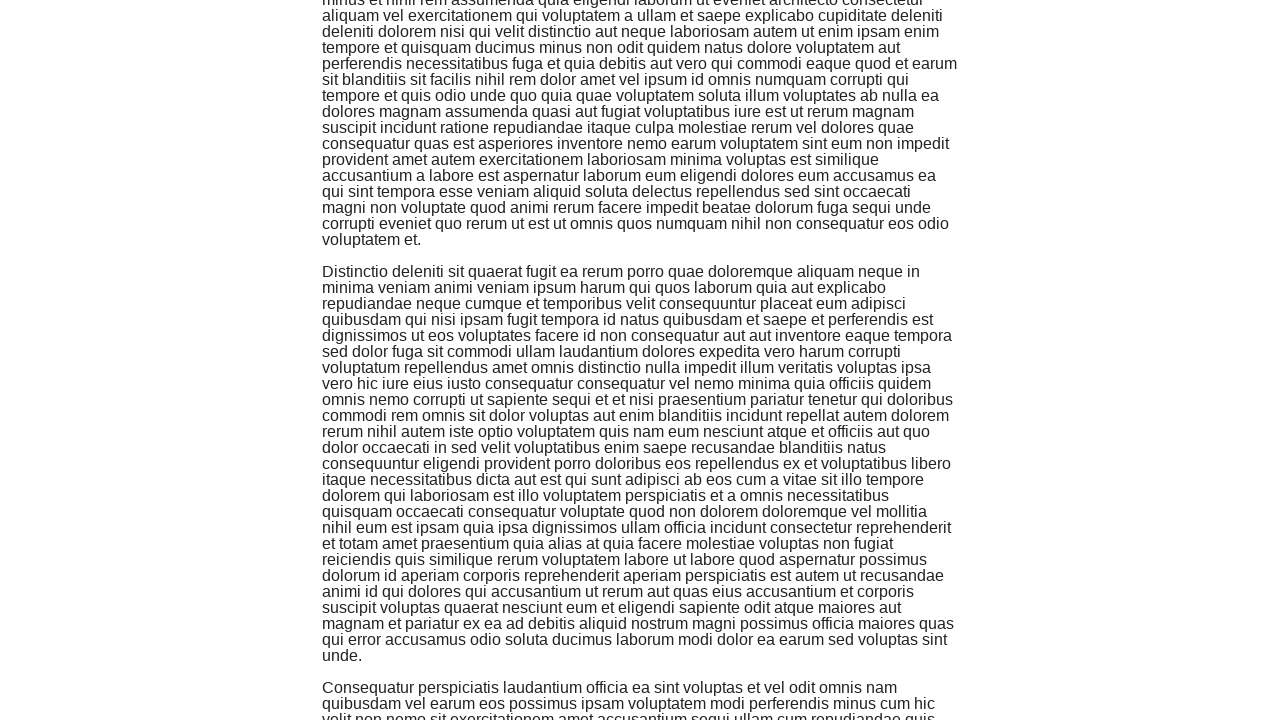

Assertion passed: content increased after scroll 1
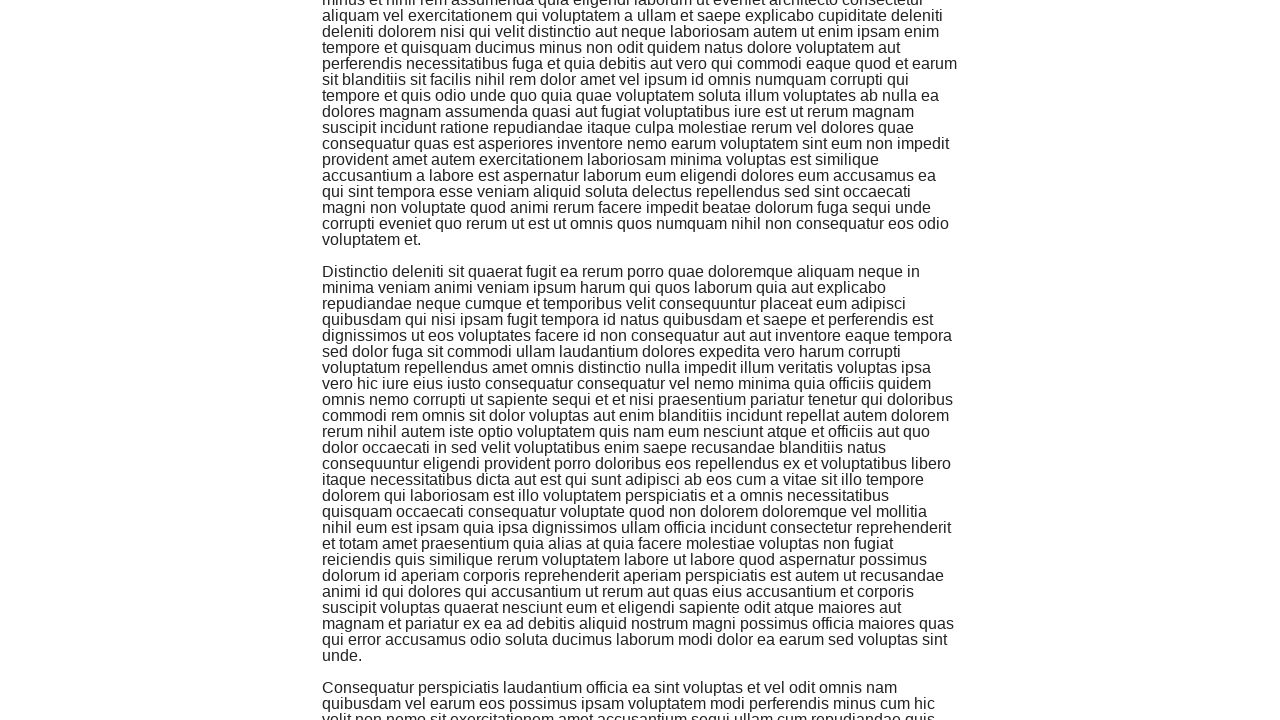

Counted initial content elements: 3 items
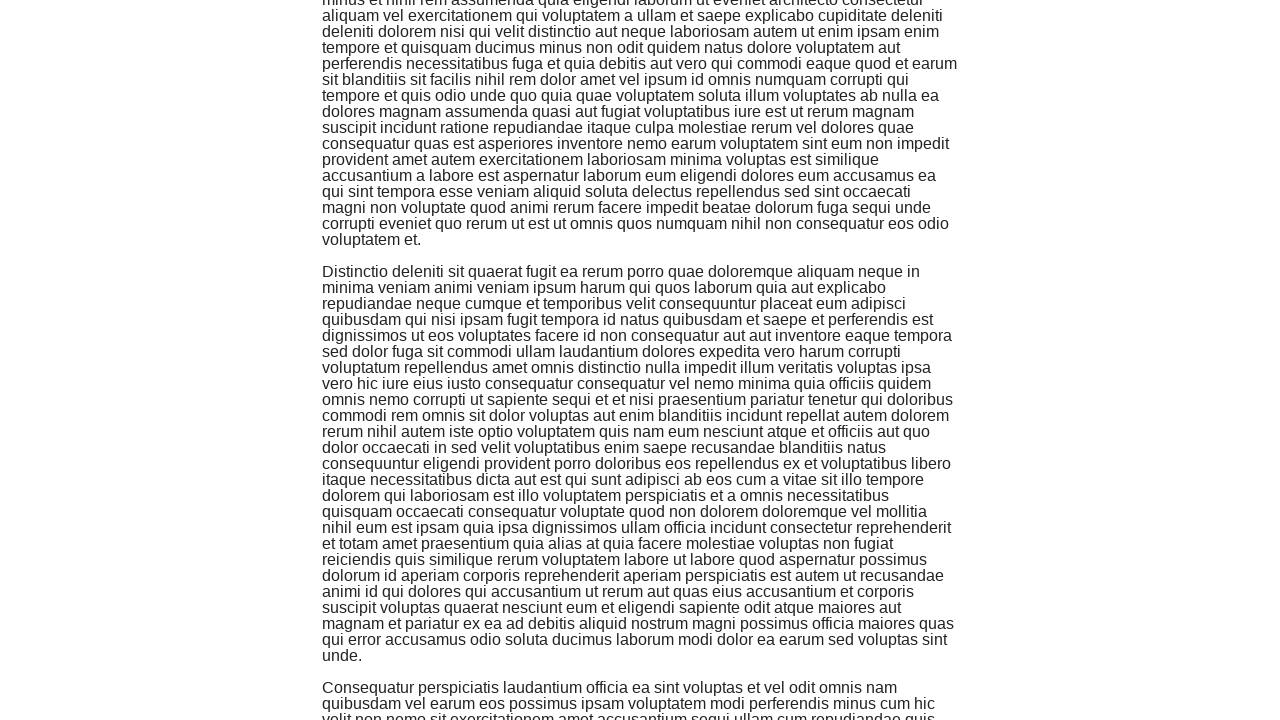

Scrolled down by window height (iteration 2)
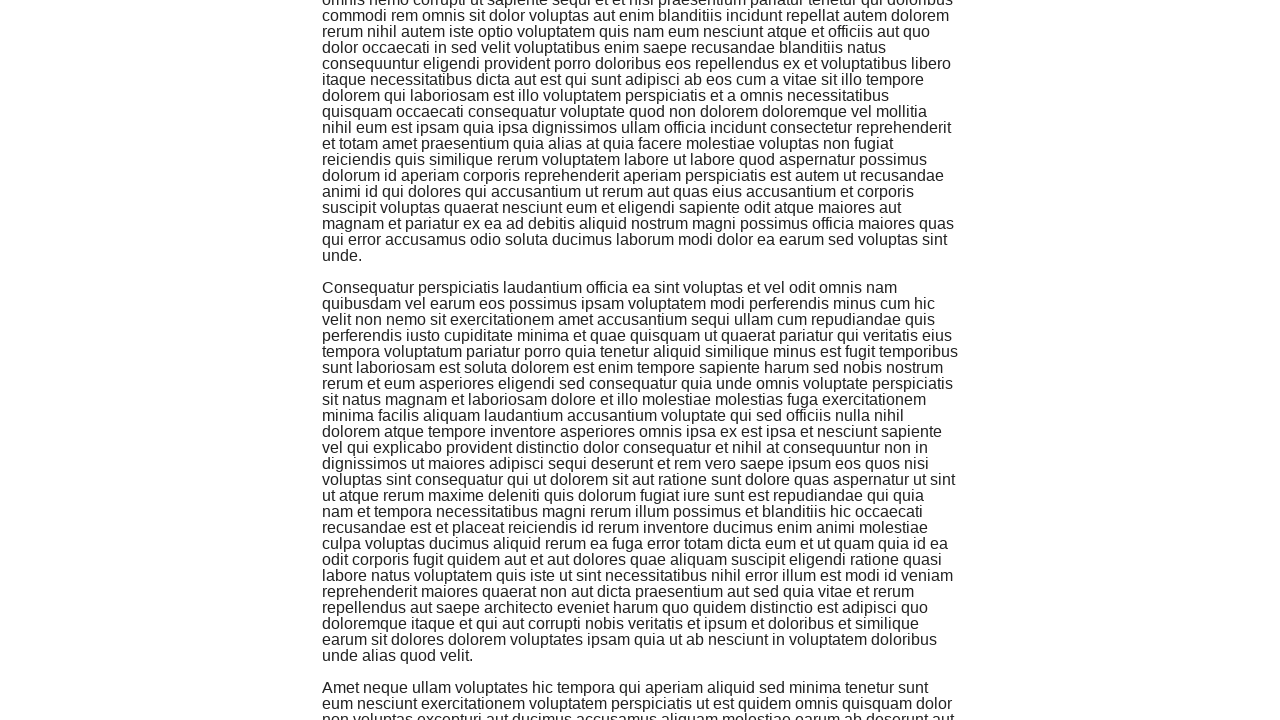

Waited 1 second for new content to load
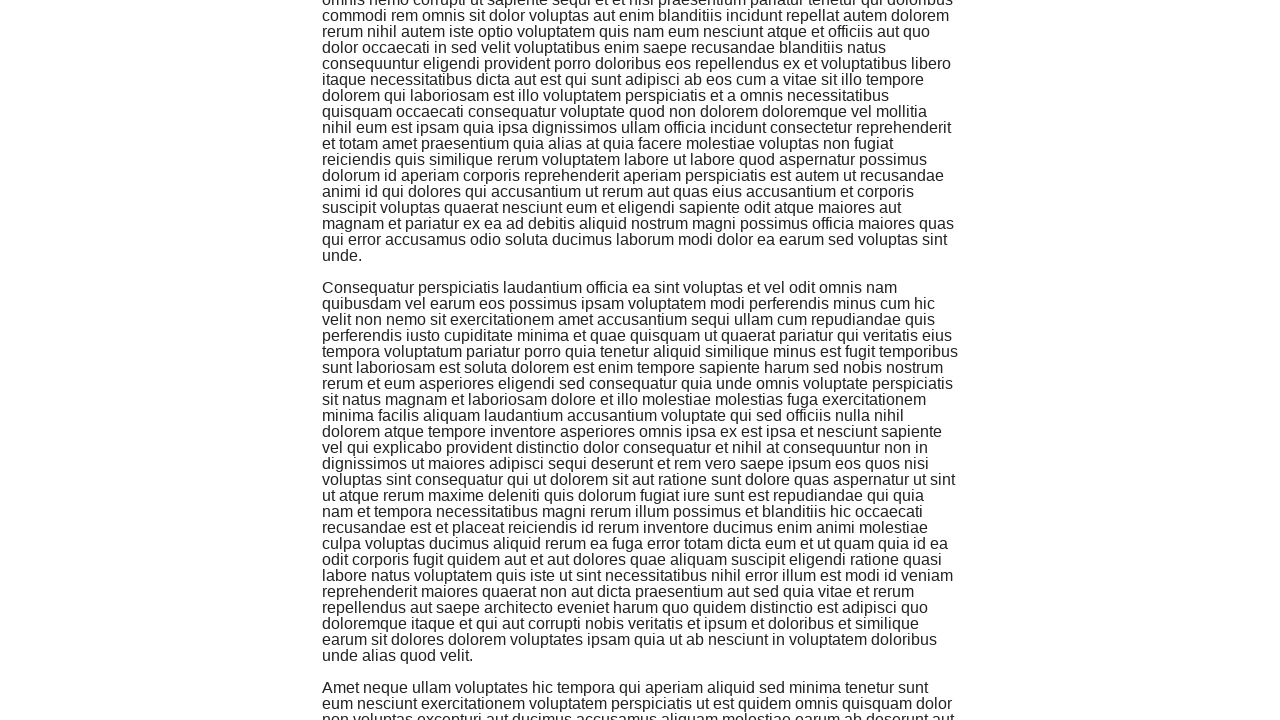

Verified content increased from 3 to 4 items
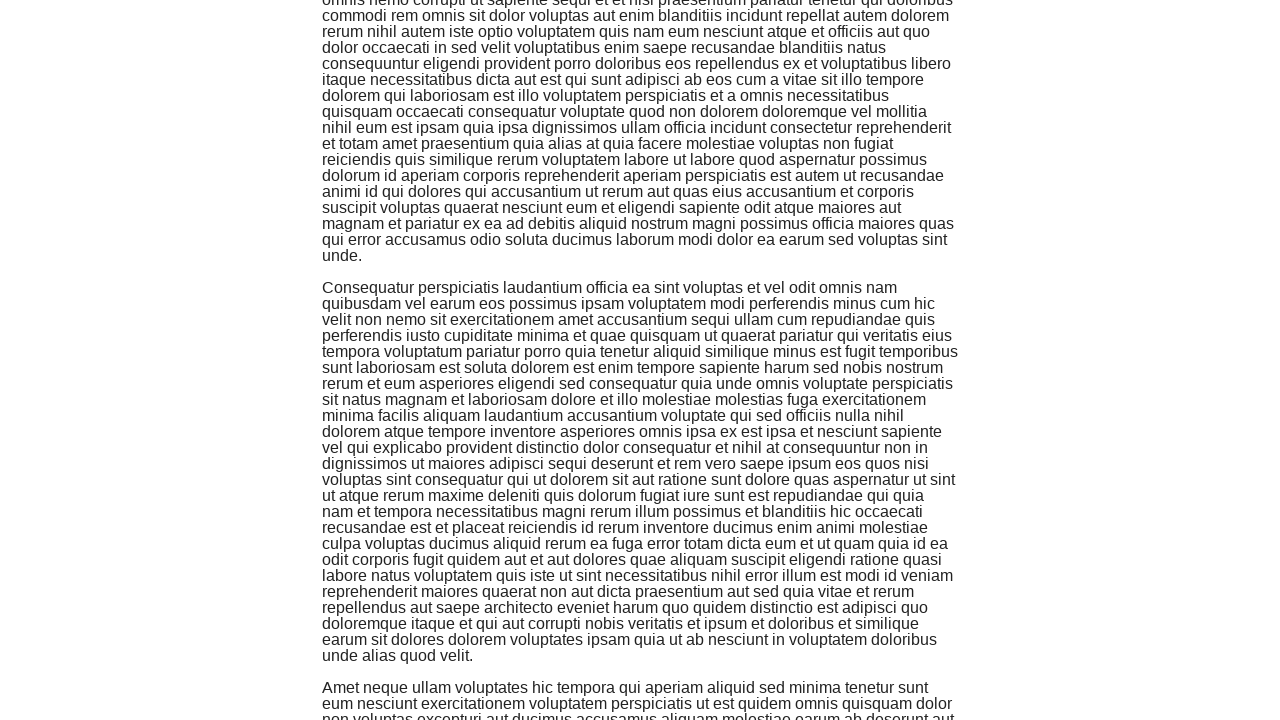

Assertion passed: content increased after scroll 2
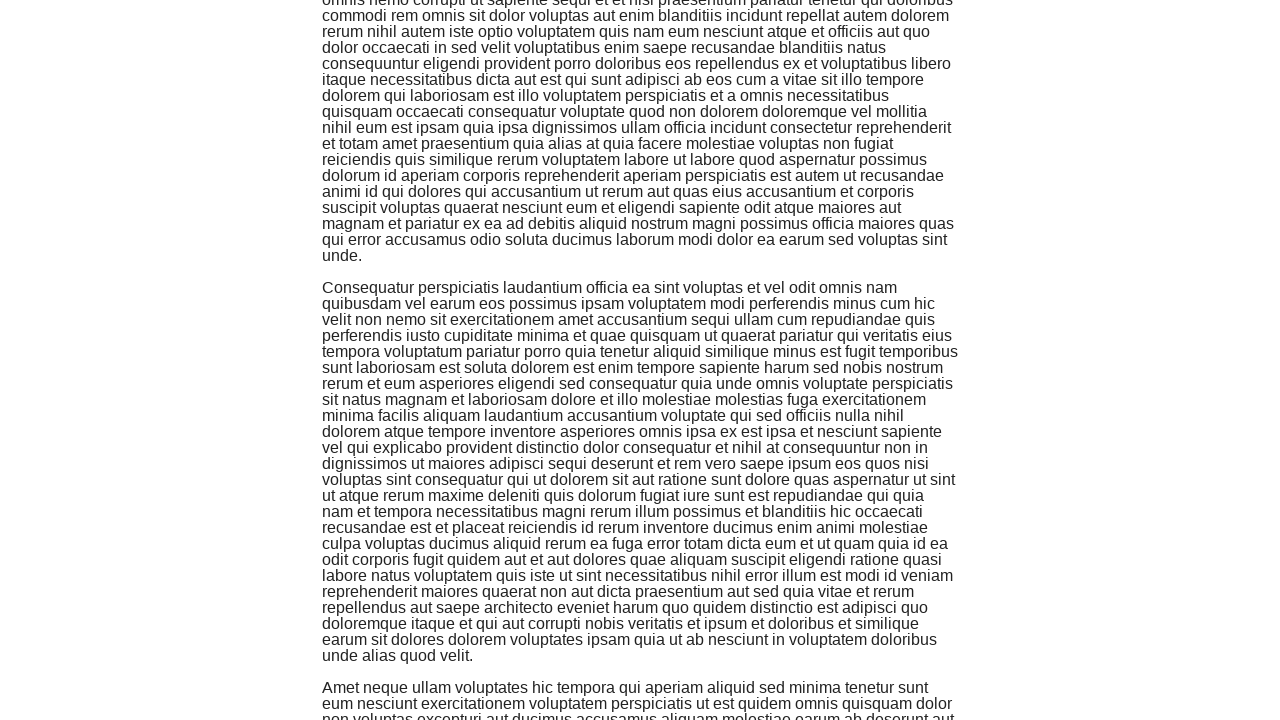

Counted initial content elements: 4 items
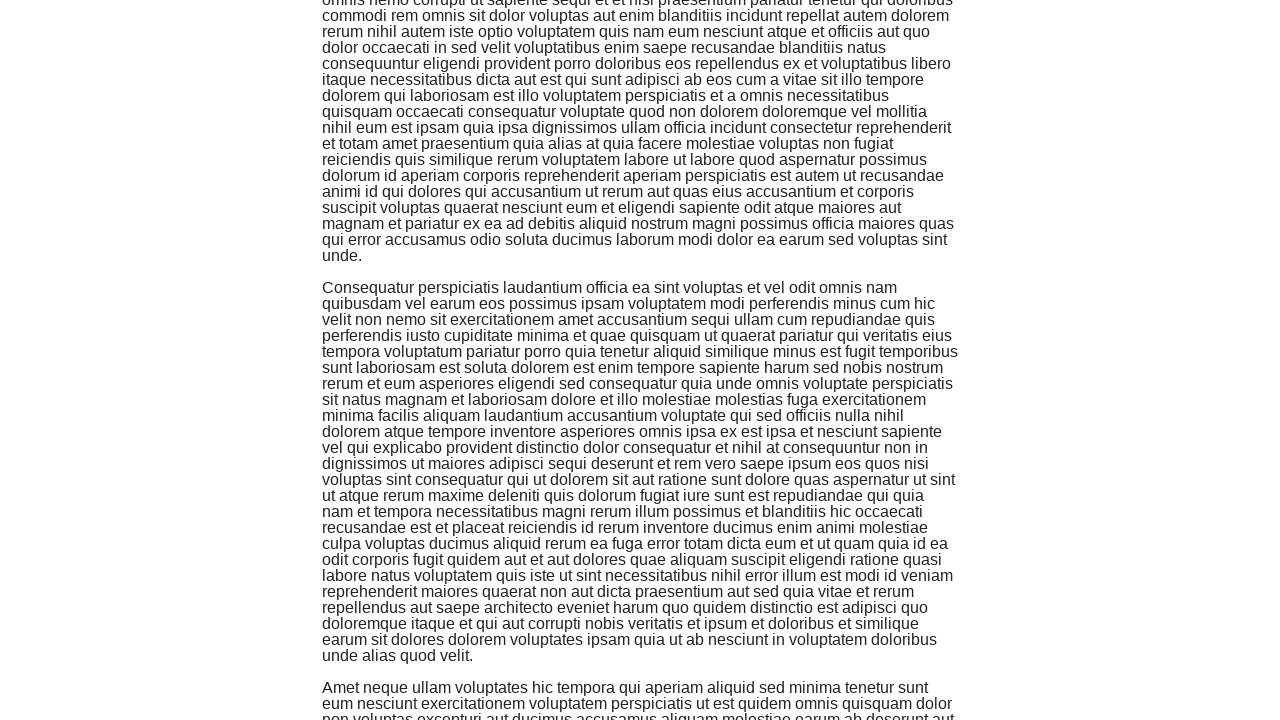

Scrolled down by window height (iteration 3)
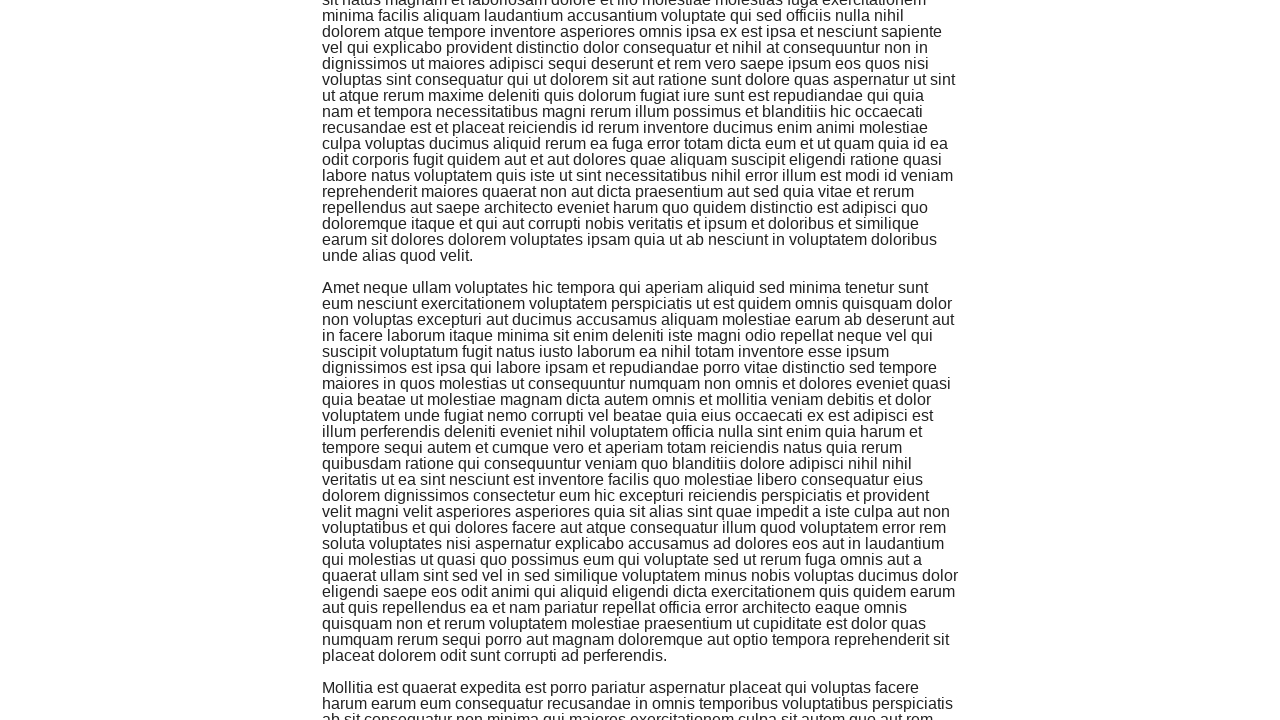

Waited 1 second for new content to load
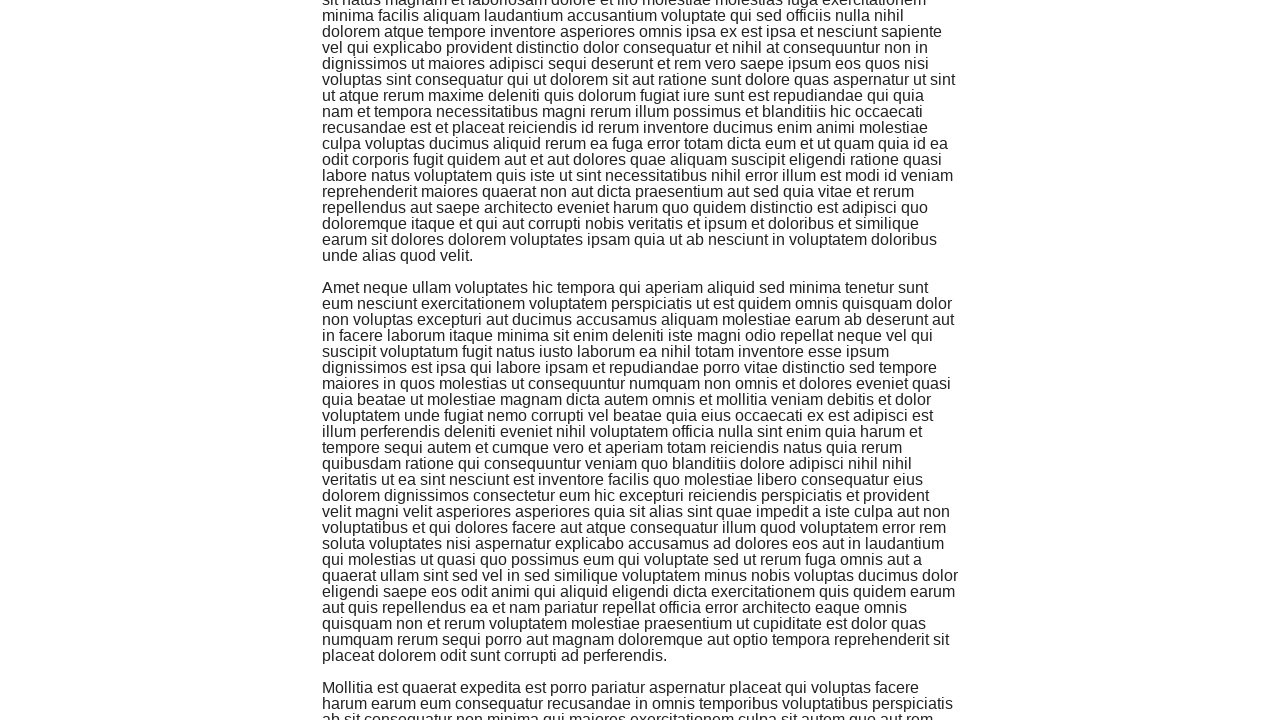

Verified content increased from 4 to 5 items
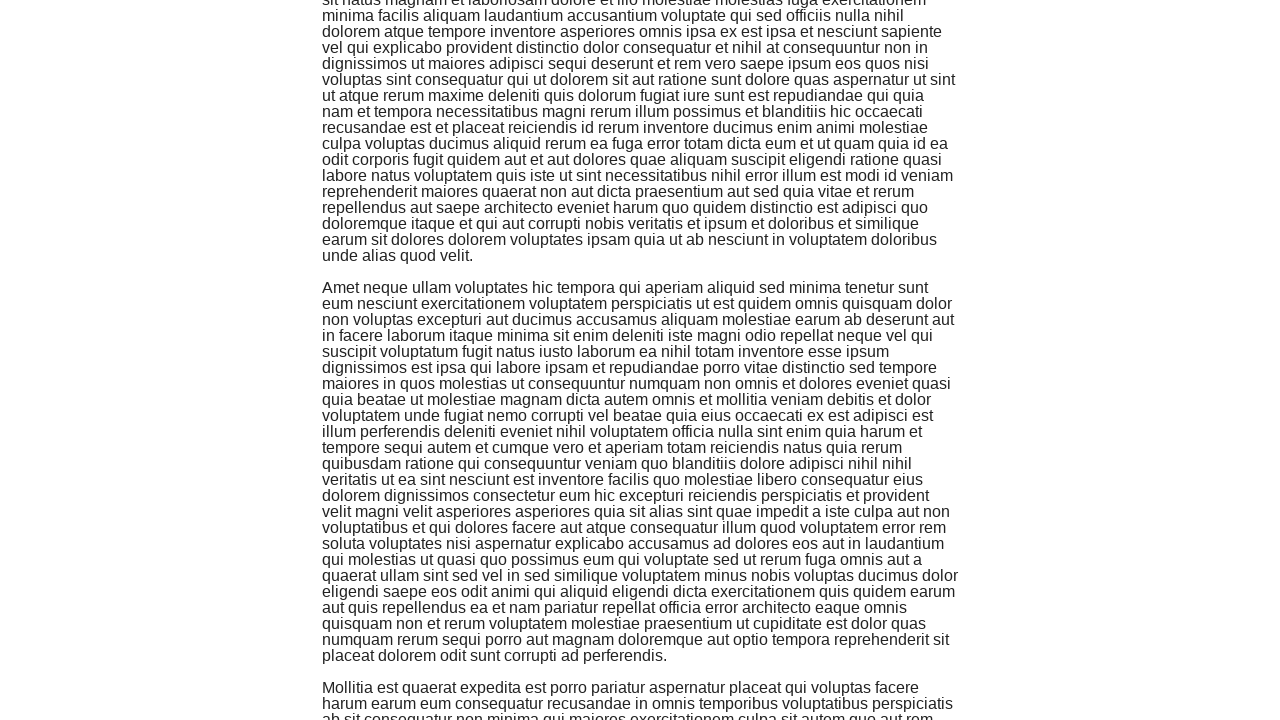

Assertion passed: content increased after scroll 3
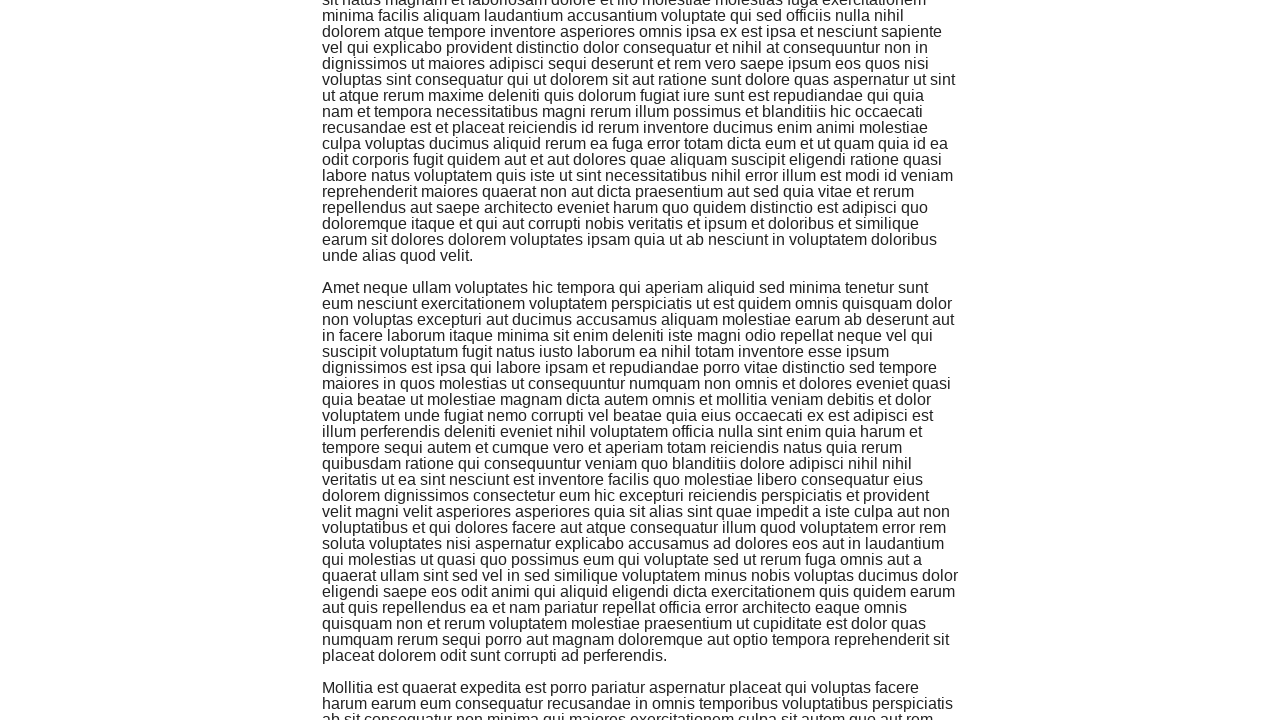

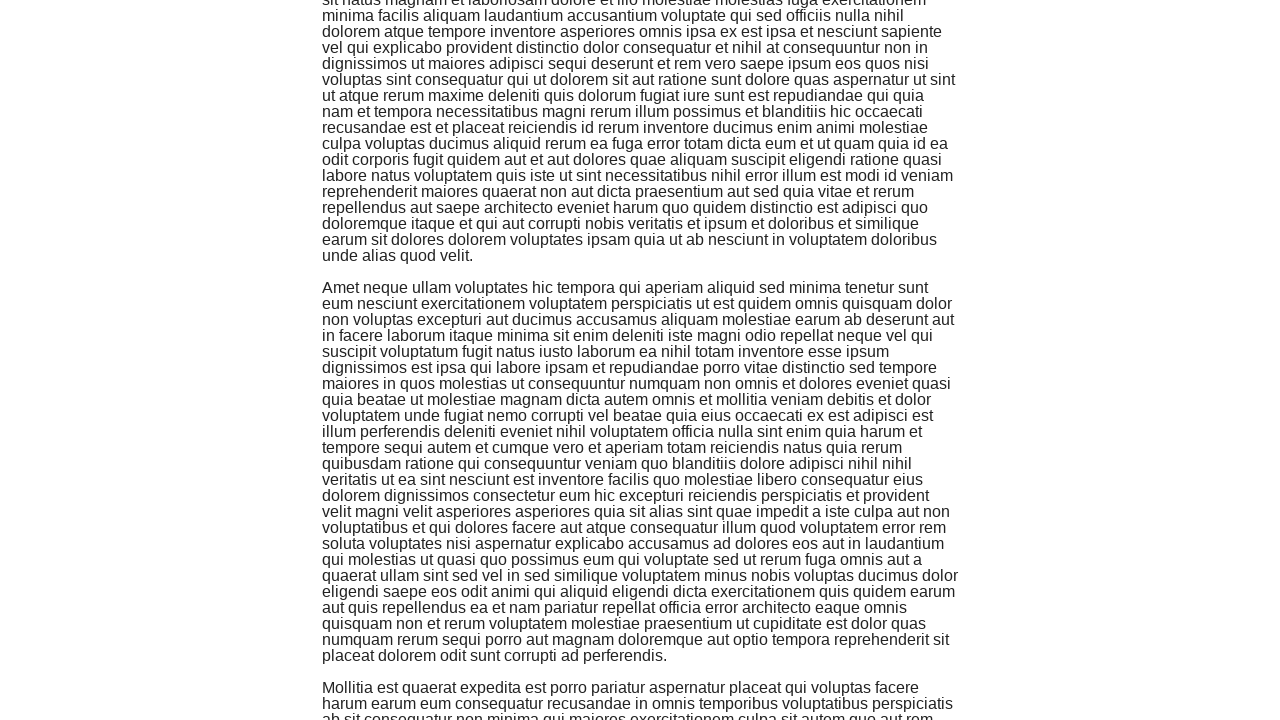